Fills in email and password fields on a login form using relative locators to find elements below their labels

Starting URL: https://naveenautomationlabs.com/opencart/index.php?route=account/login

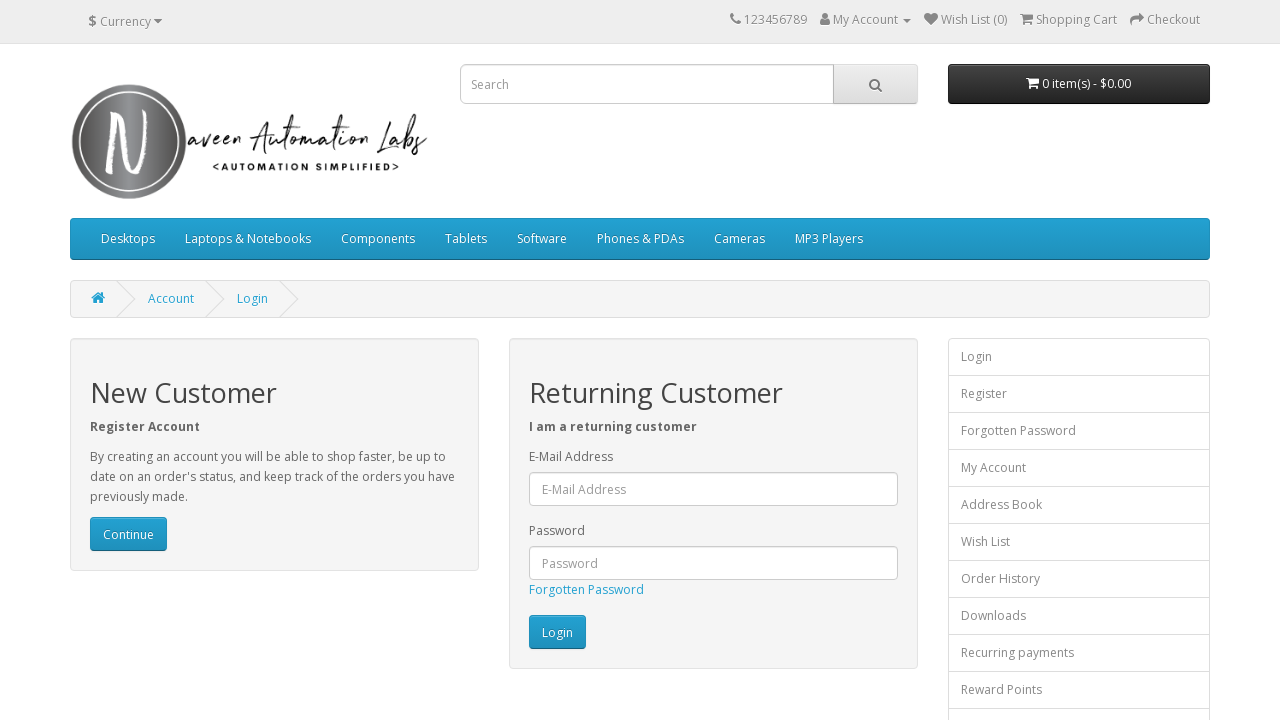

Located the E-Mail Address label
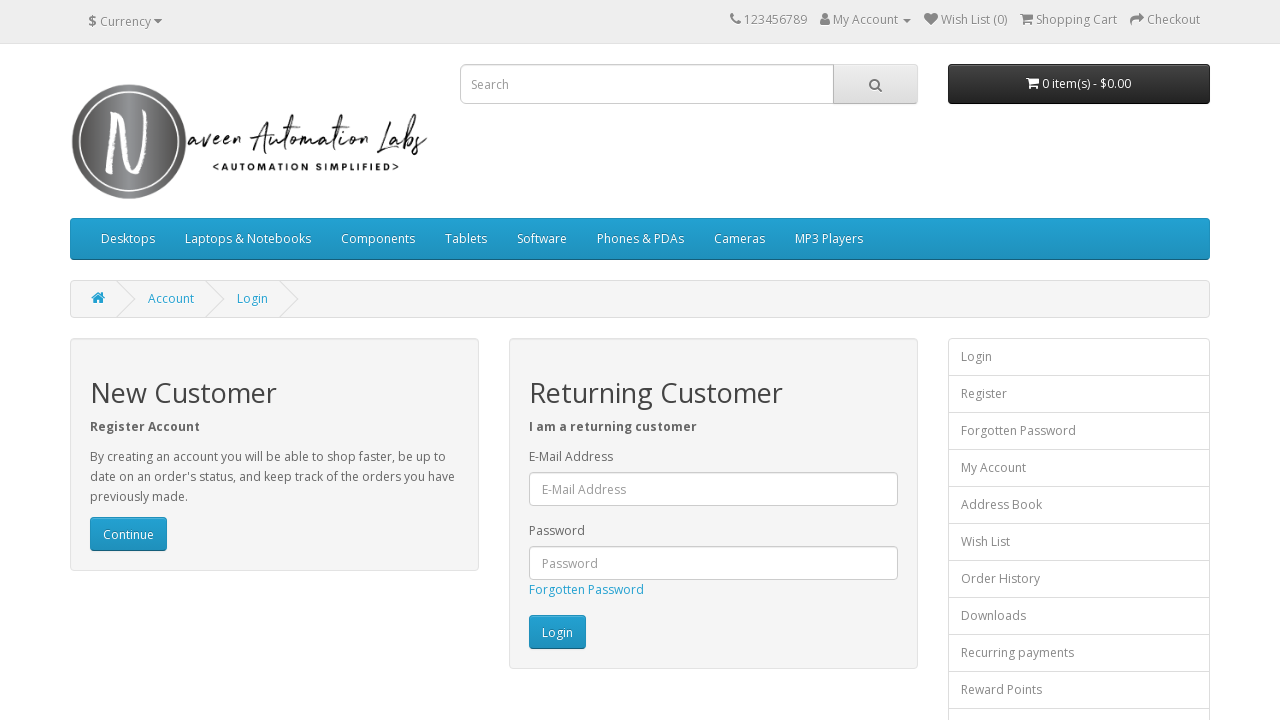

Filled email field with 'naveen@gmail.com' on #input-email
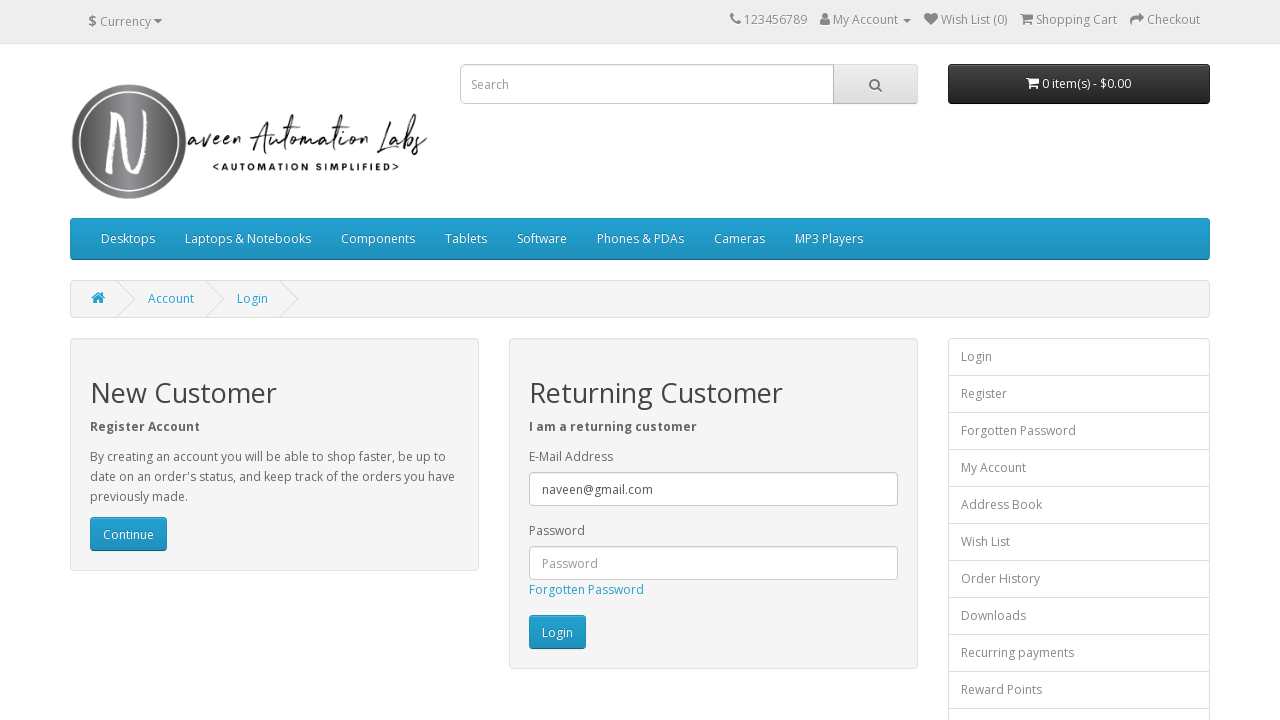

Filled password field with credentials on #input-password
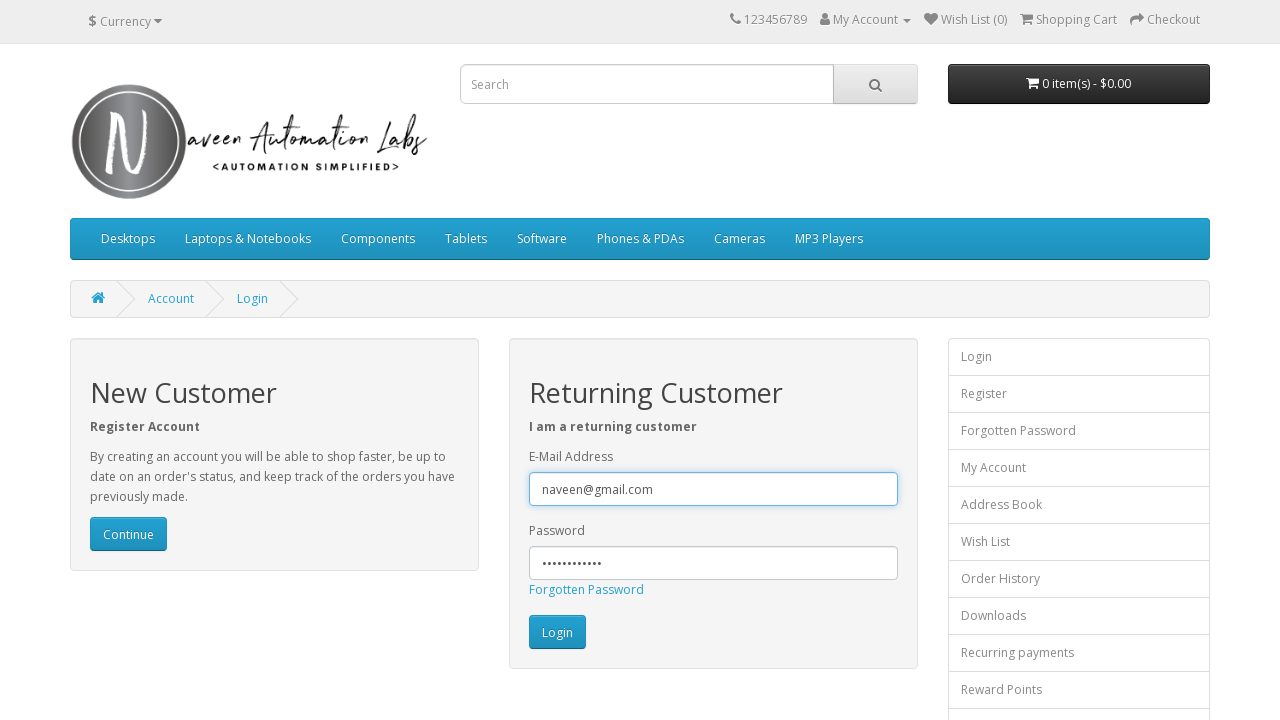

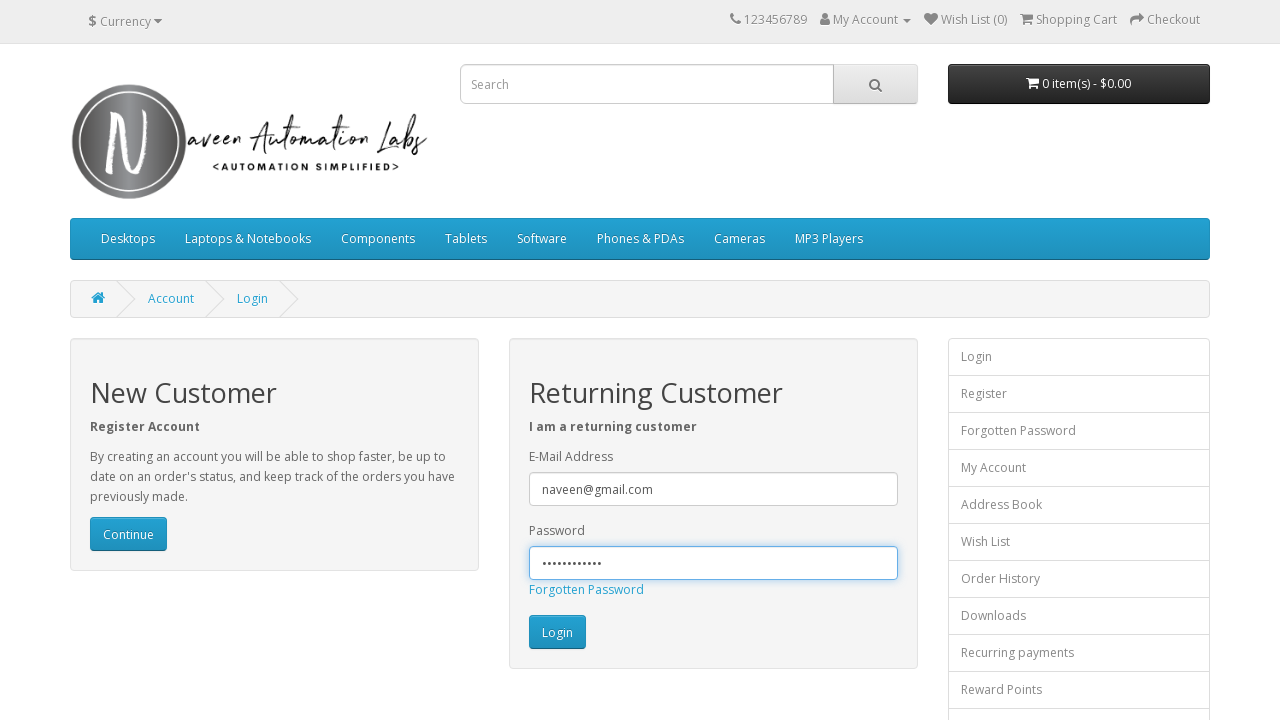